Tests finding a link by calculated text, clicking it, then filling out a form with personal information (first name, last name, city, country) and submitting it.

Starting URL: http://suninjuly.github.io/find_link_text

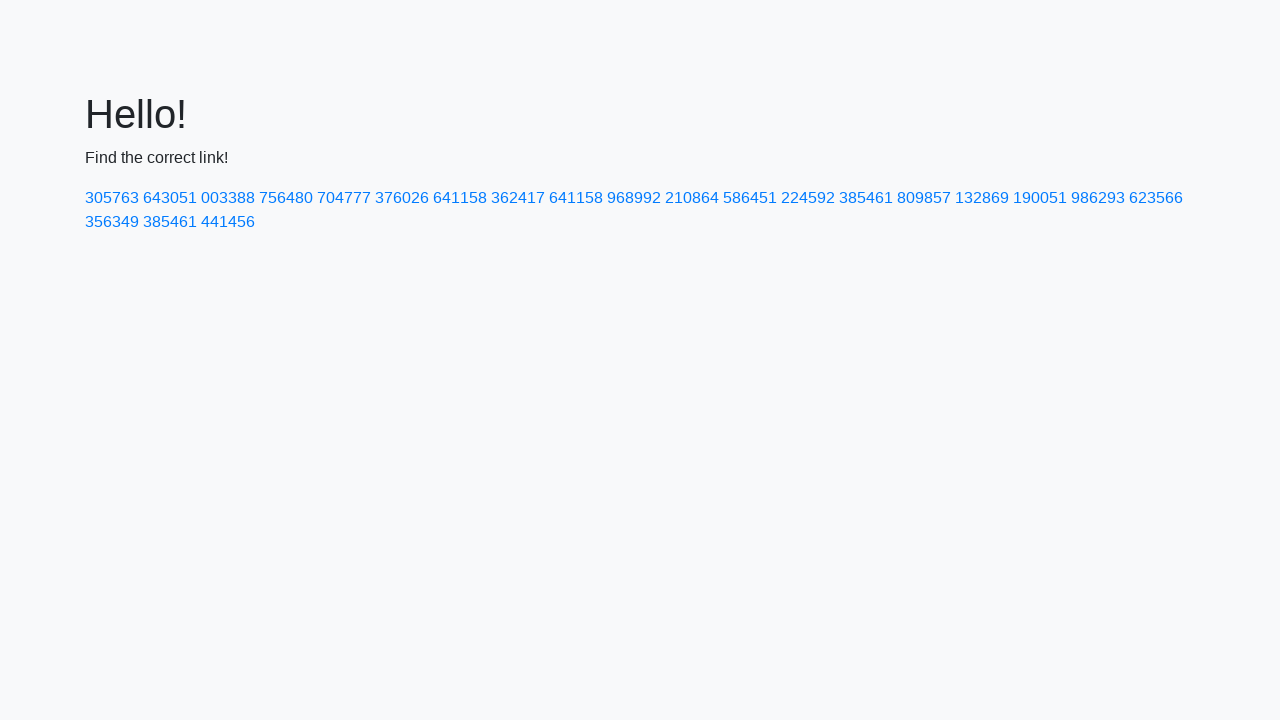

Calculated link text using math formula: 224592
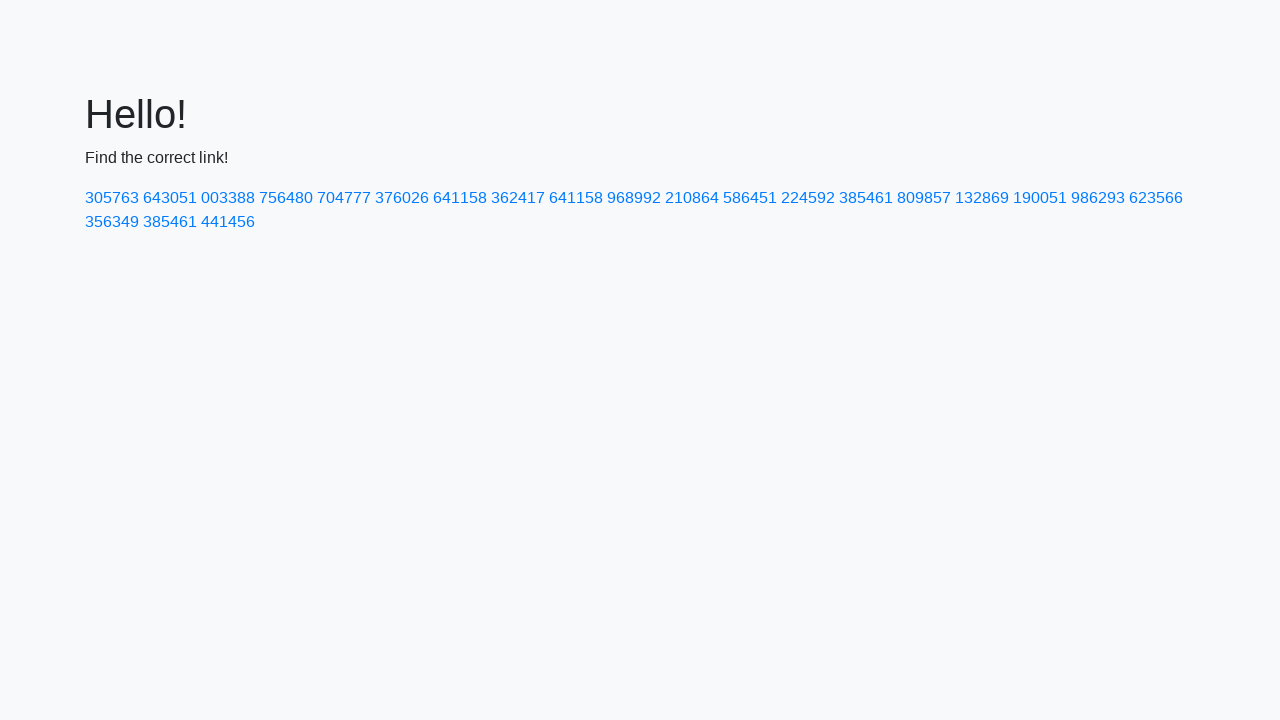

Clicked link with calculated text at (808, 198) on text=224592
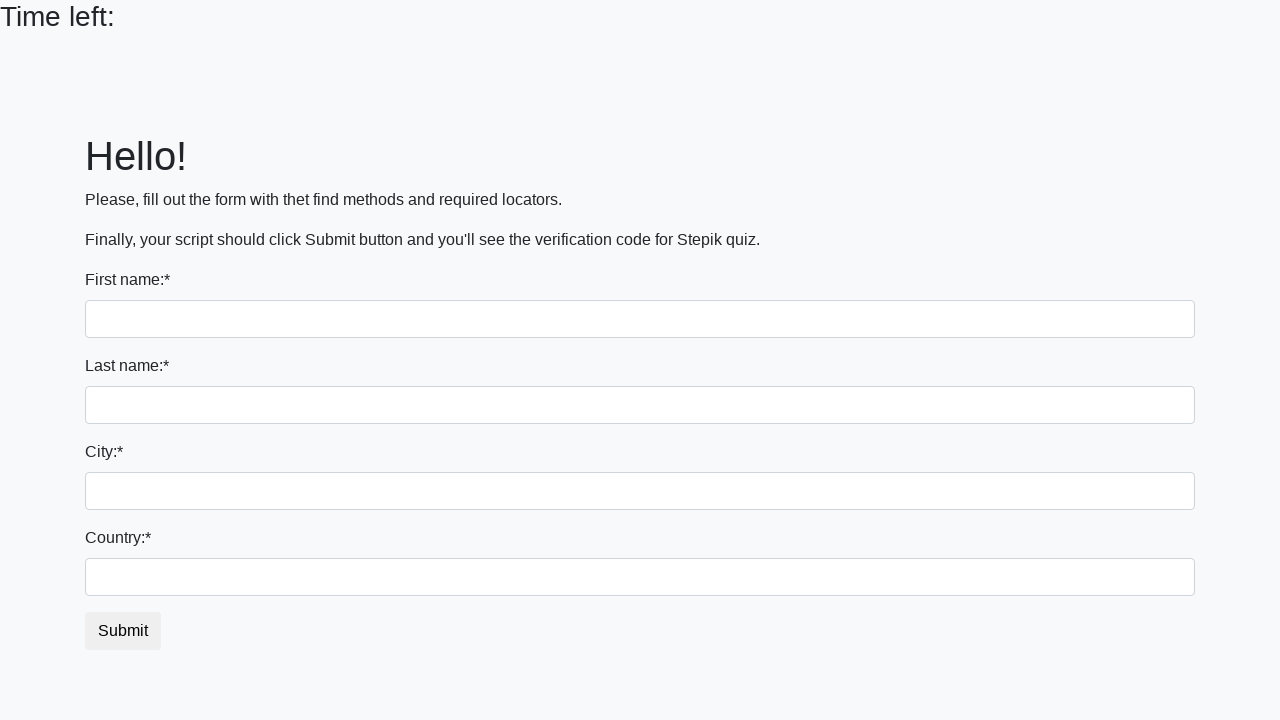

Filled first name field with 'Ivan' on input
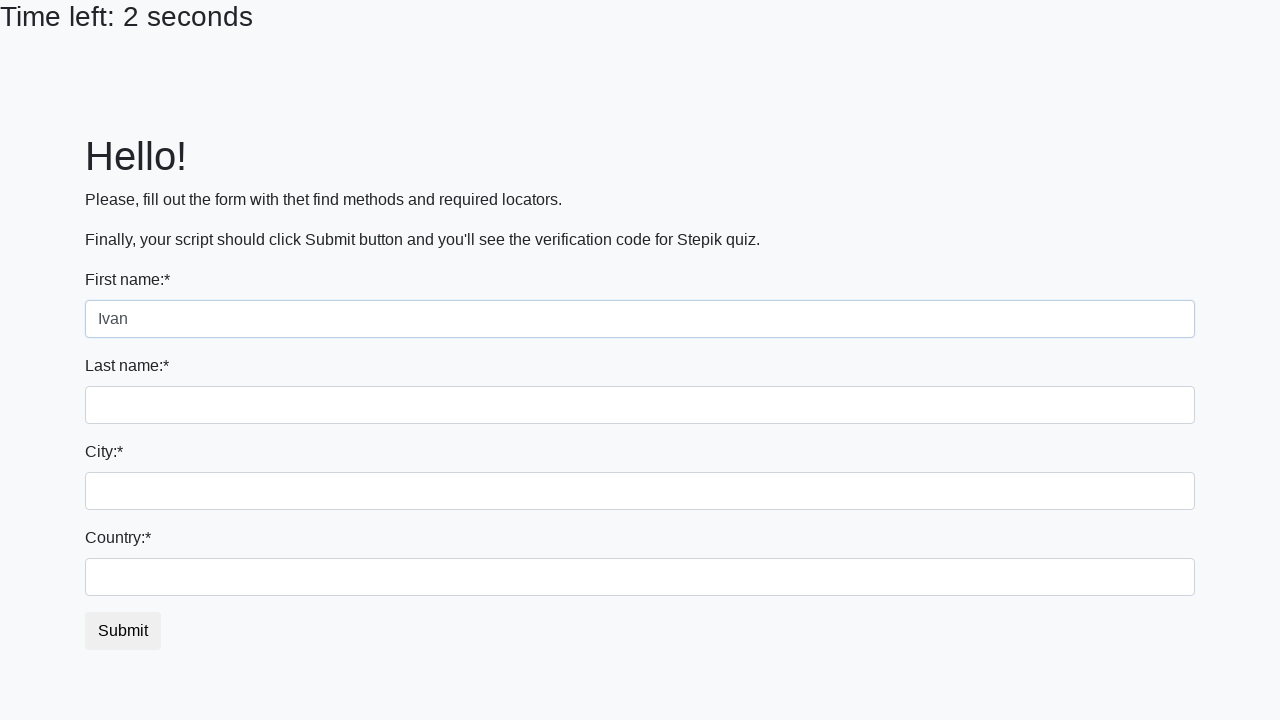

Filled last name field with 'Petrov' on input[name='last_name']
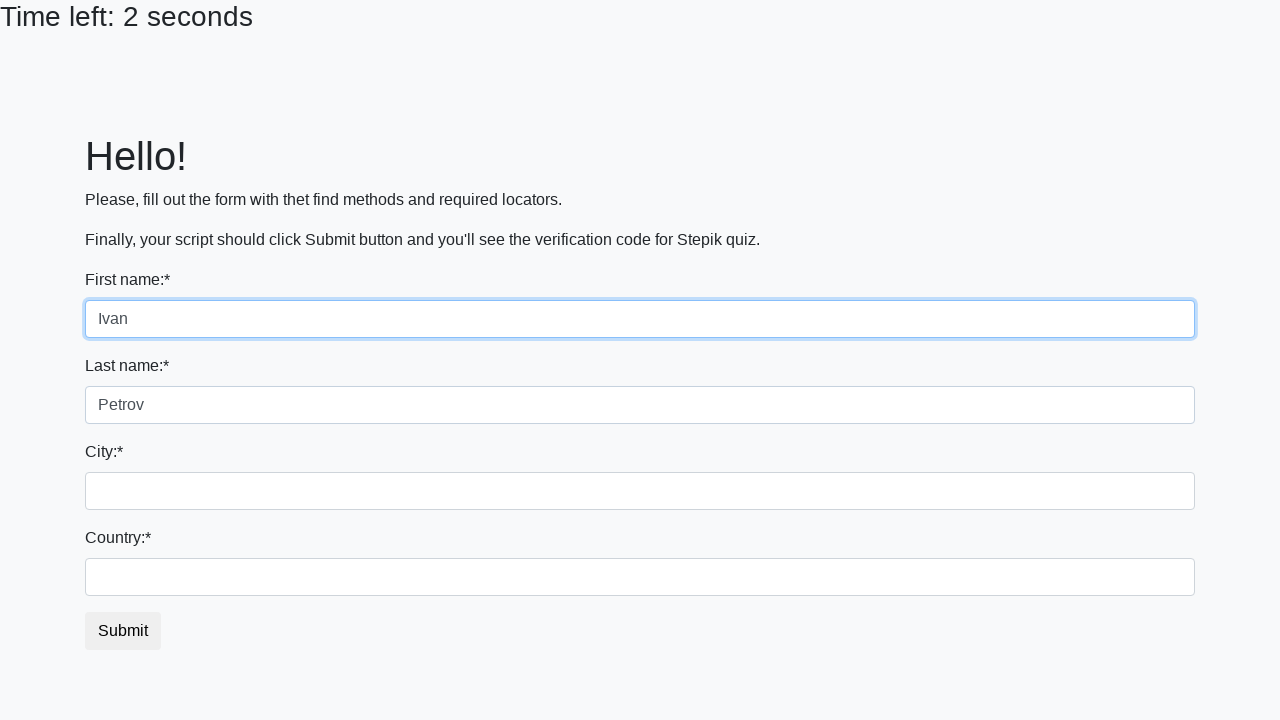

Filled city field with 'Smolensk' on .city
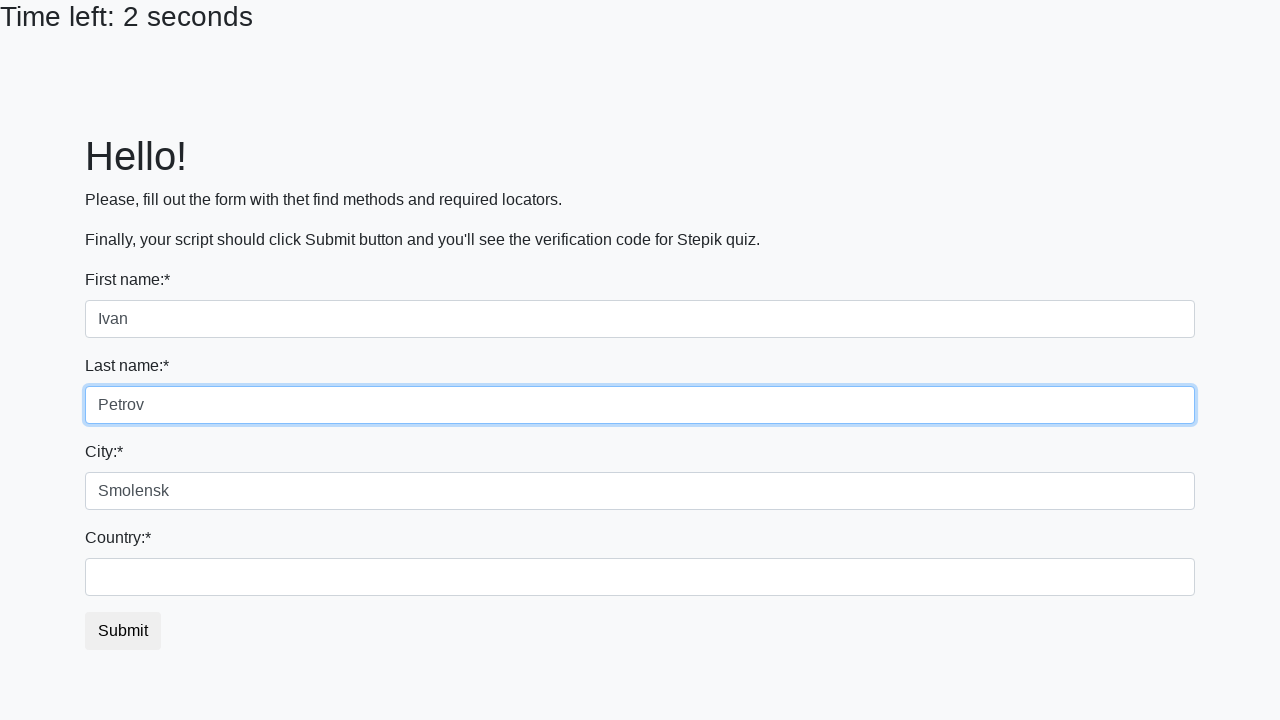

Filled country field with 'Russia' on #country
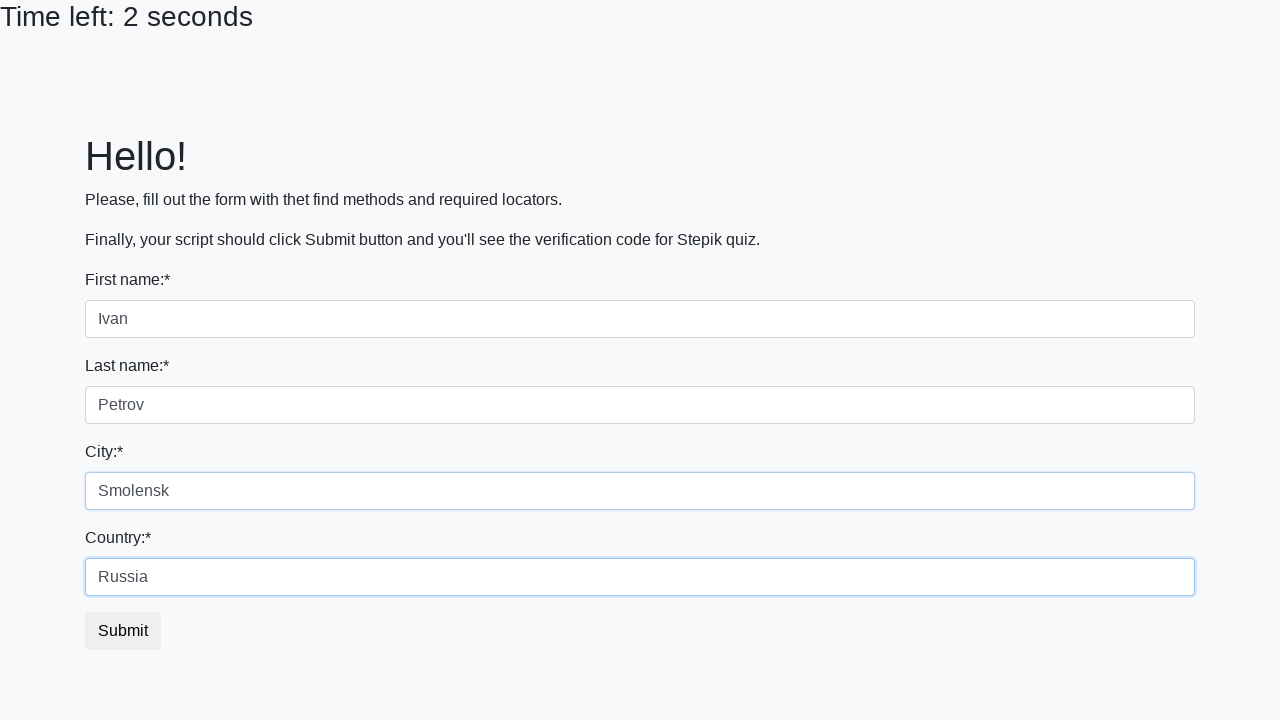

Clicked submit button to complete form at (123, 631) on button.btn
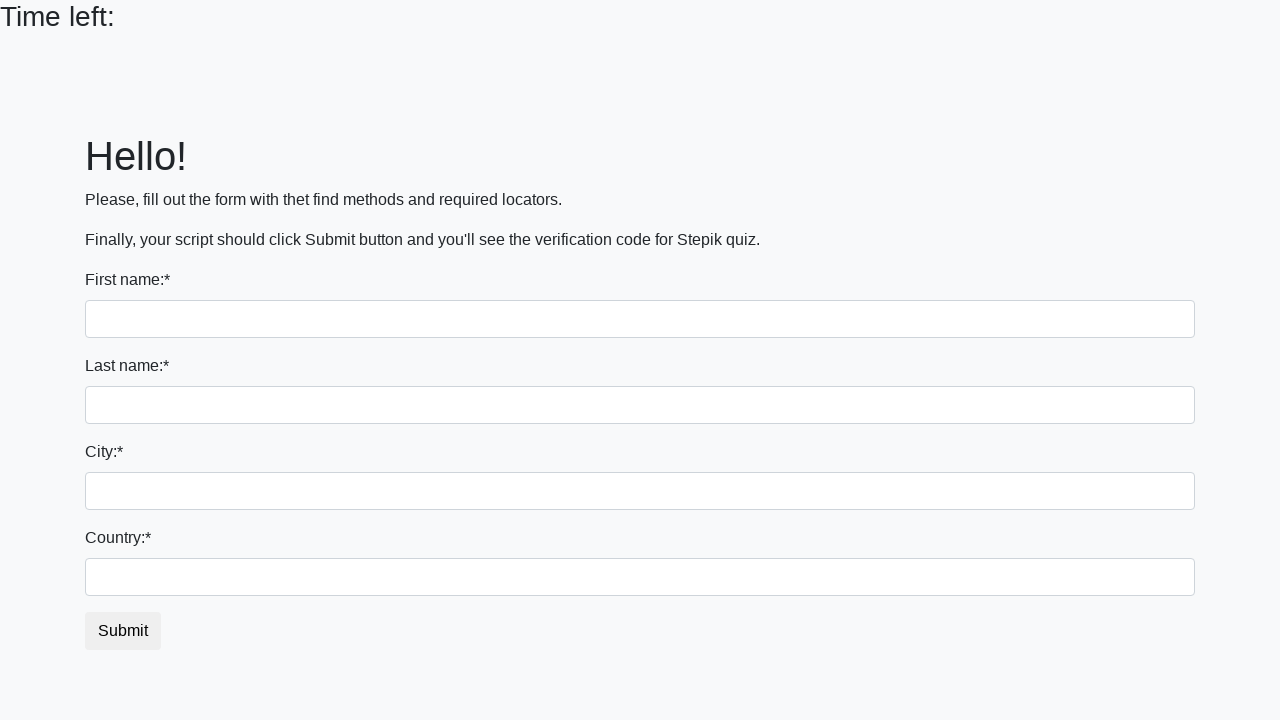

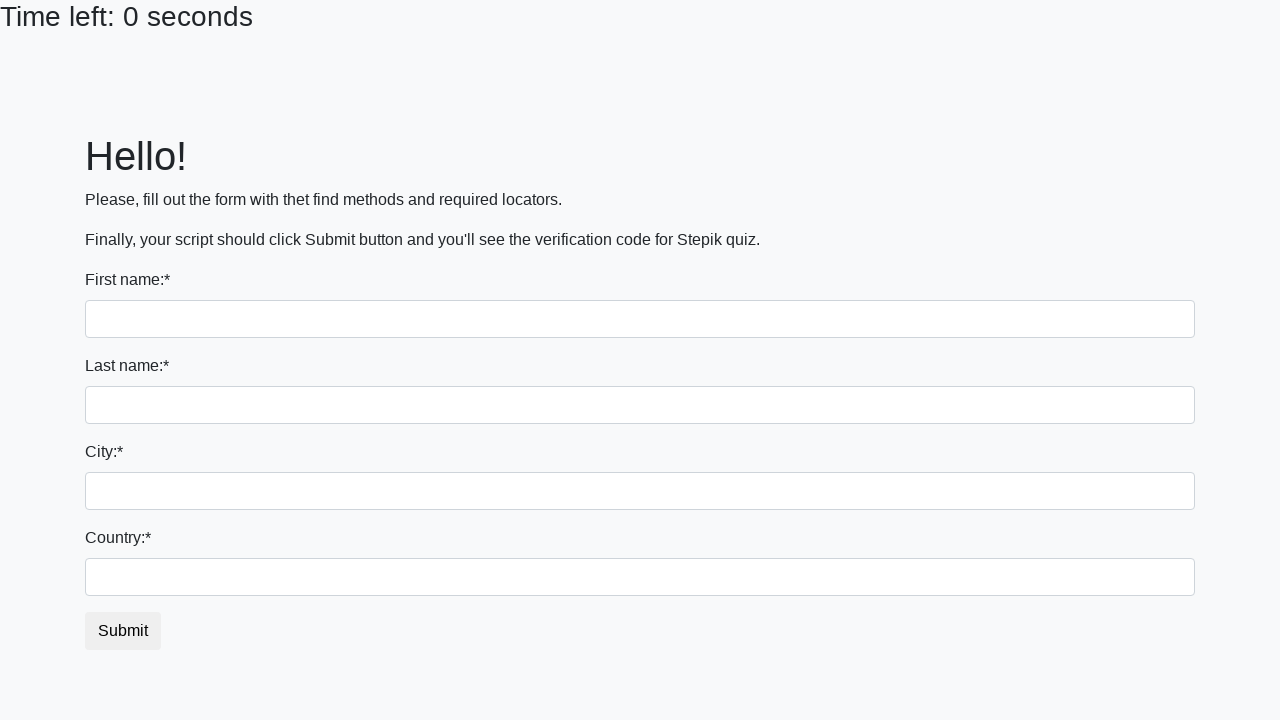